Tests interacting with an input field inside nested shadow DOM elements by using JavaScript to traverse the shadow roots and fill in a pizza name

Starting URL: https://selectorshub.com/iframe-in-shadow-dom/

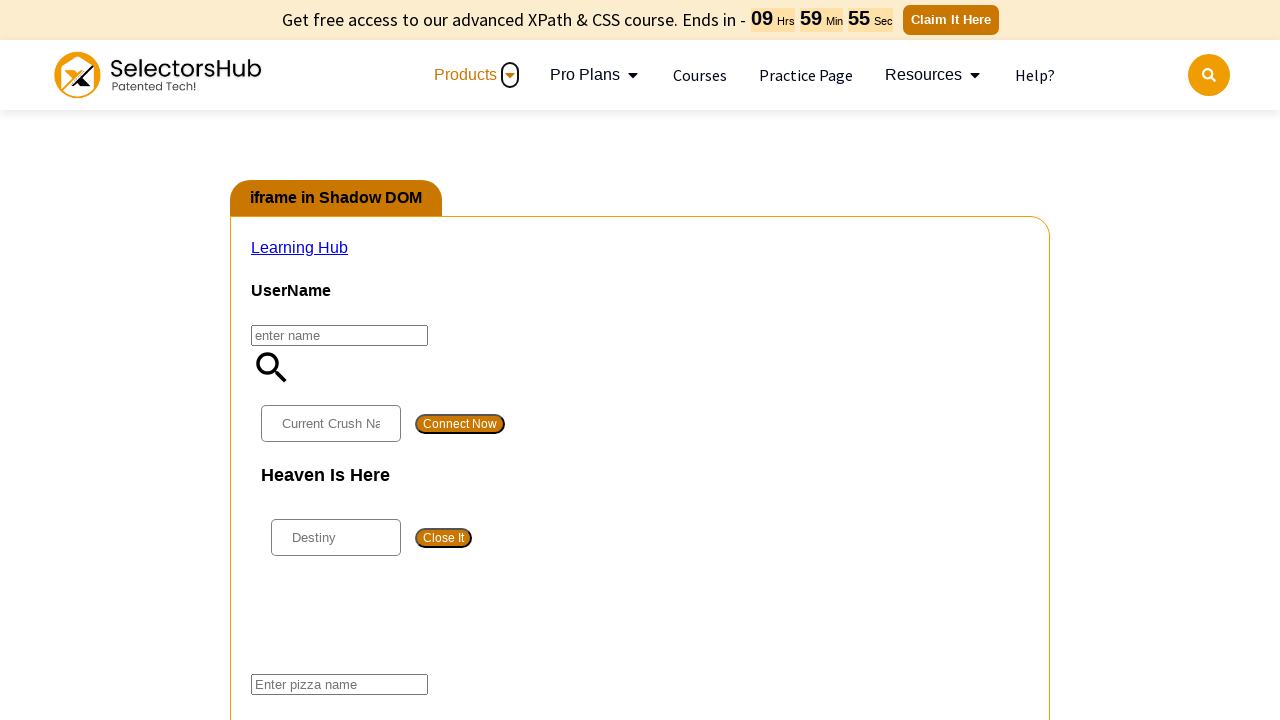

Waited 4 seconds for page to fully load
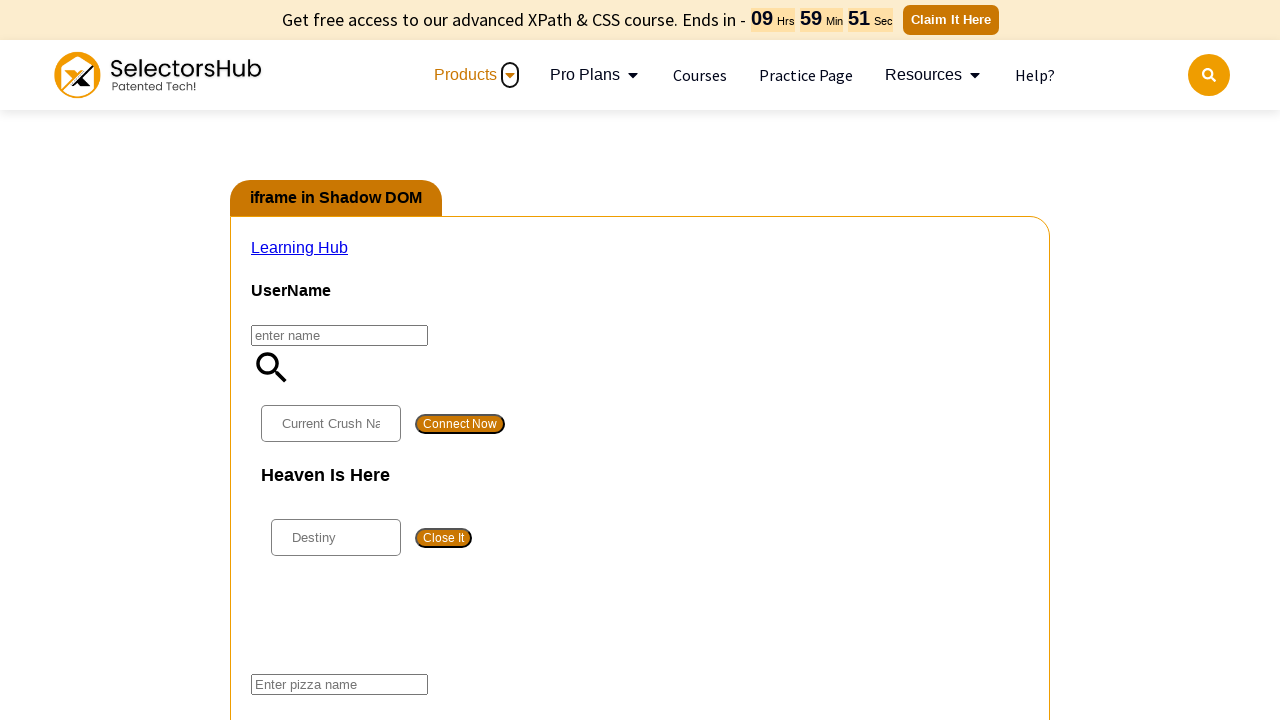

Filled pizza input field with 'Margarita' using JavaScript to traverse nested shadow DOM
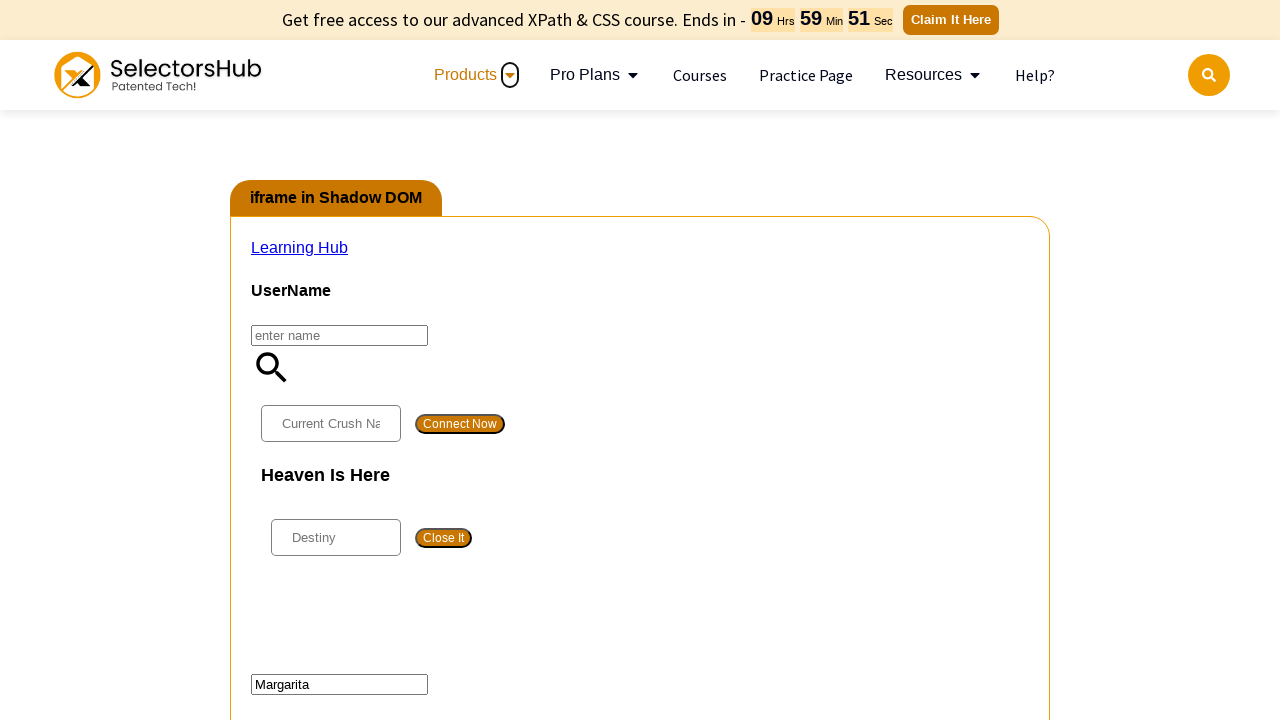

Triggered input event to register the pizza field value change
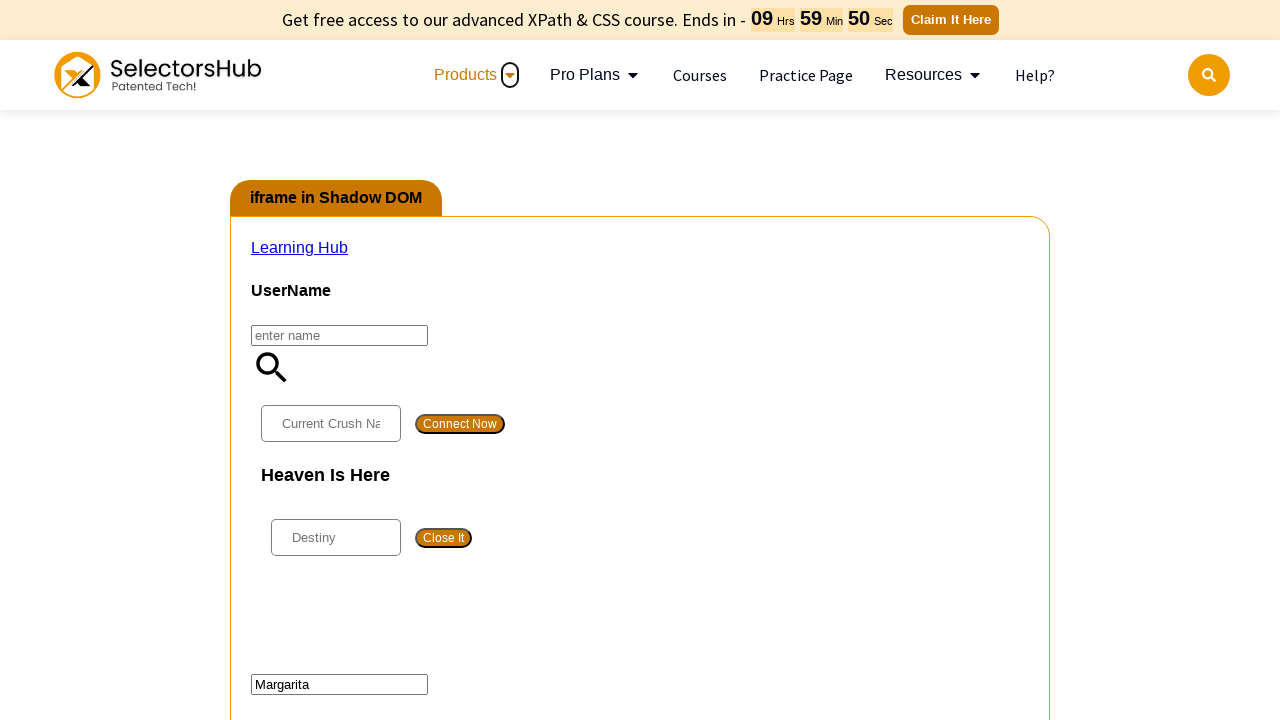

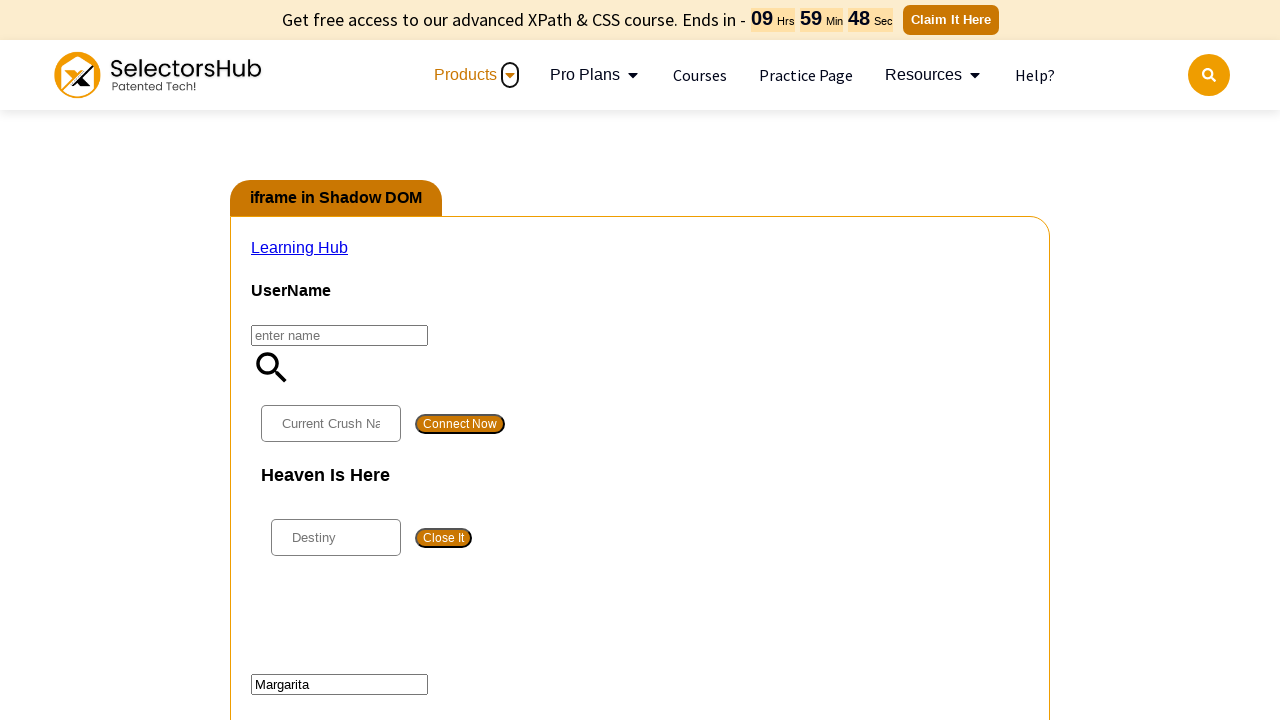